Tests dropdown functionality by navigating to the dropdown page and selecting an option from the dropdown element

Starting URL: http://the-internet.herokuapp.com

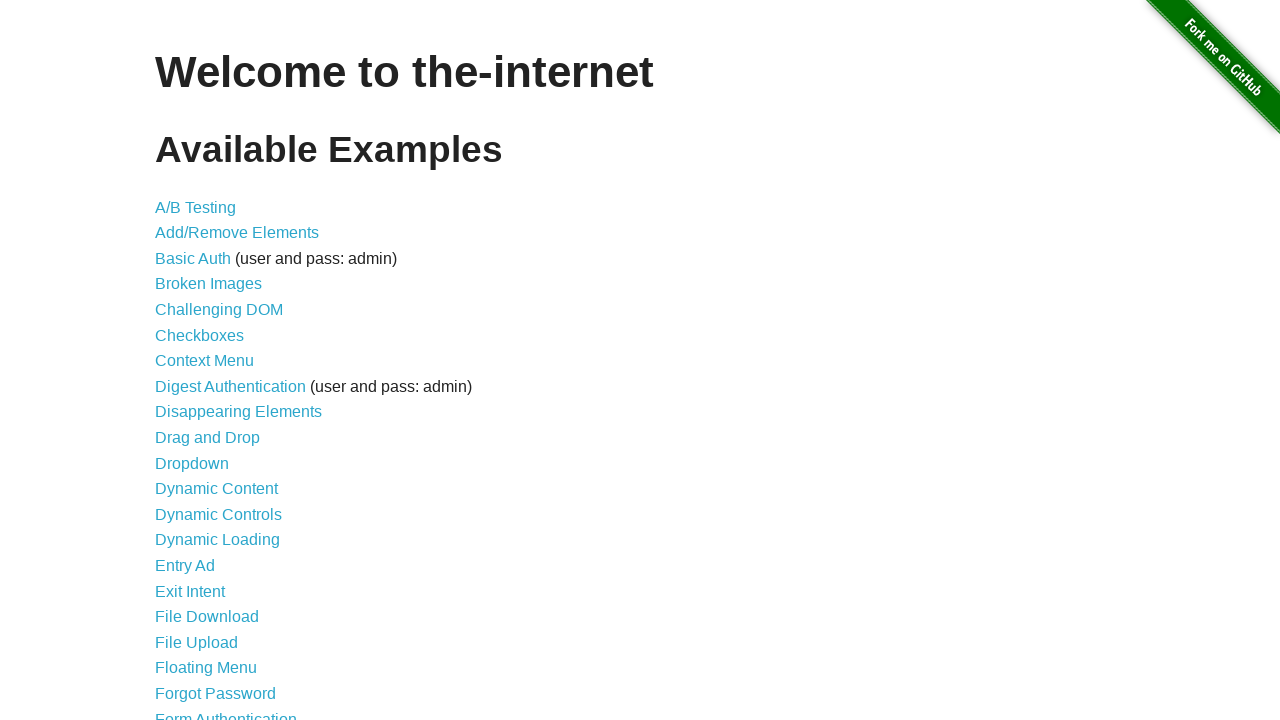

Clicked on the Dropdown link to navigate to dropdown page at (192, 463) on xpath=//a[.='Dropdown']
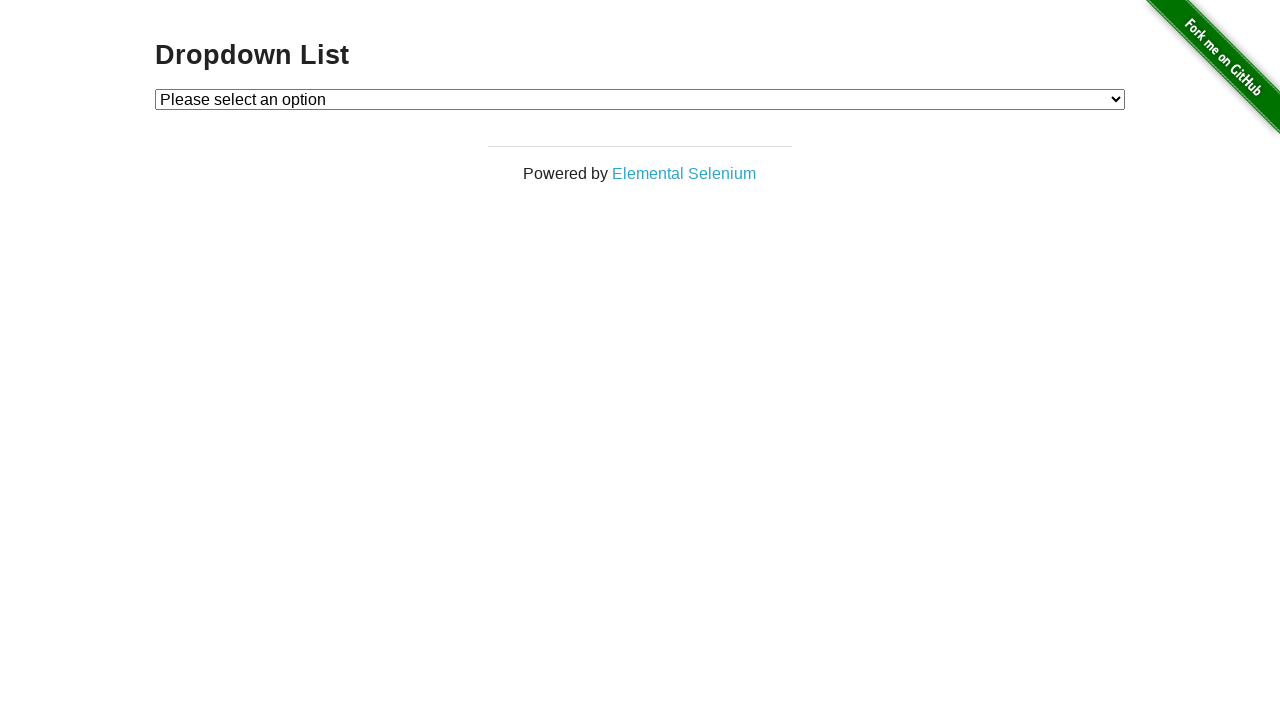

Selected Option 2 from the dropdown element on #dropdown
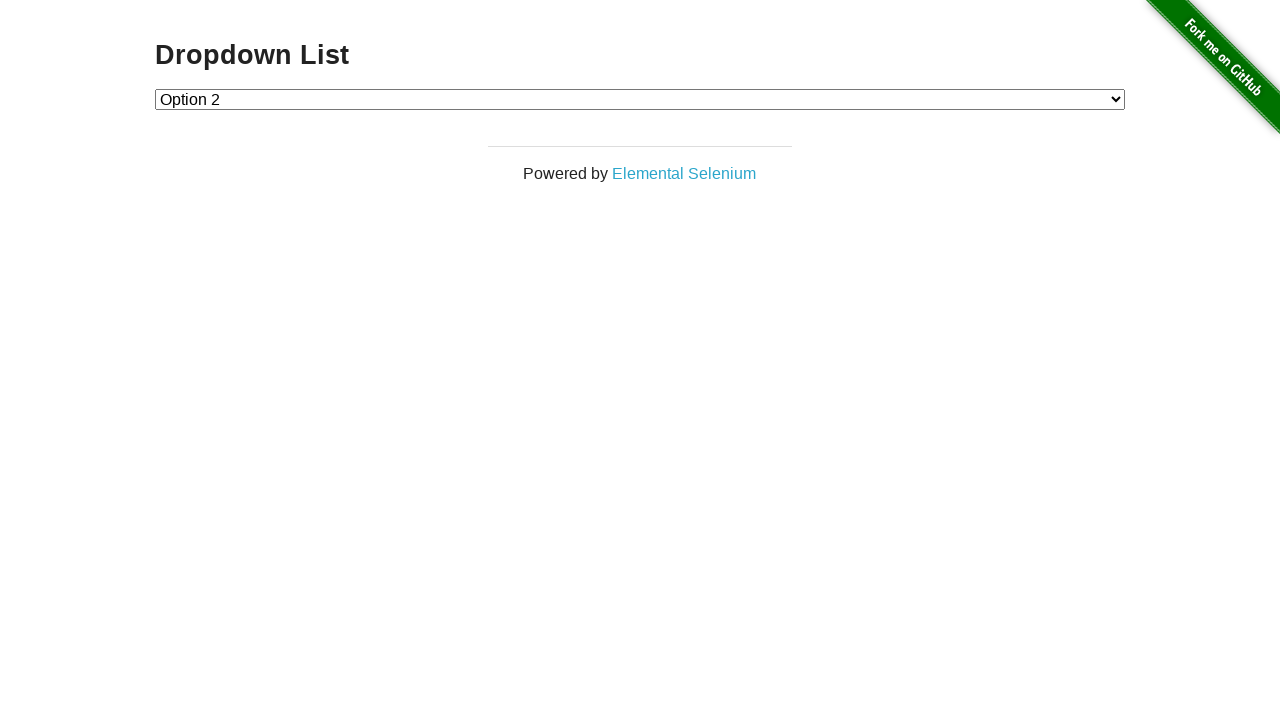

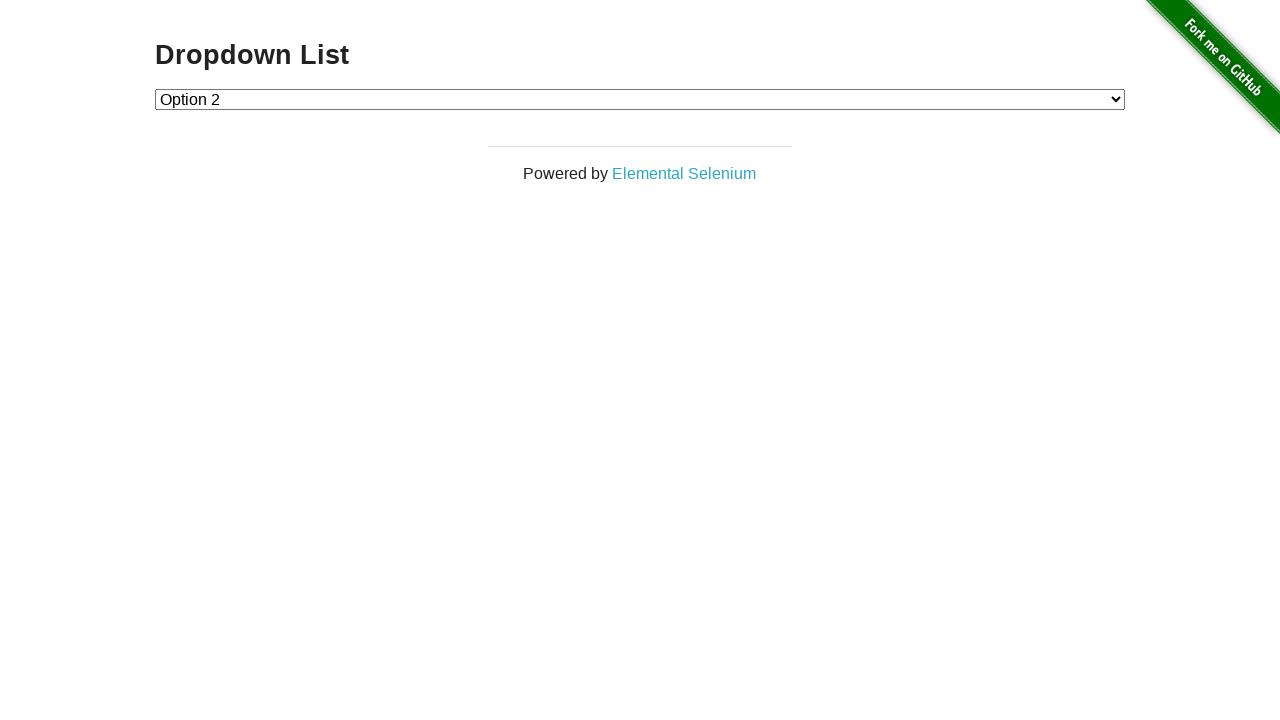